Tests pen pointer input by performing move, pointer down, move by, and pointer up actions on a pointer area element

Starting URL: https://www.selenium.dev/selenium/web/pointerActionsPage.html

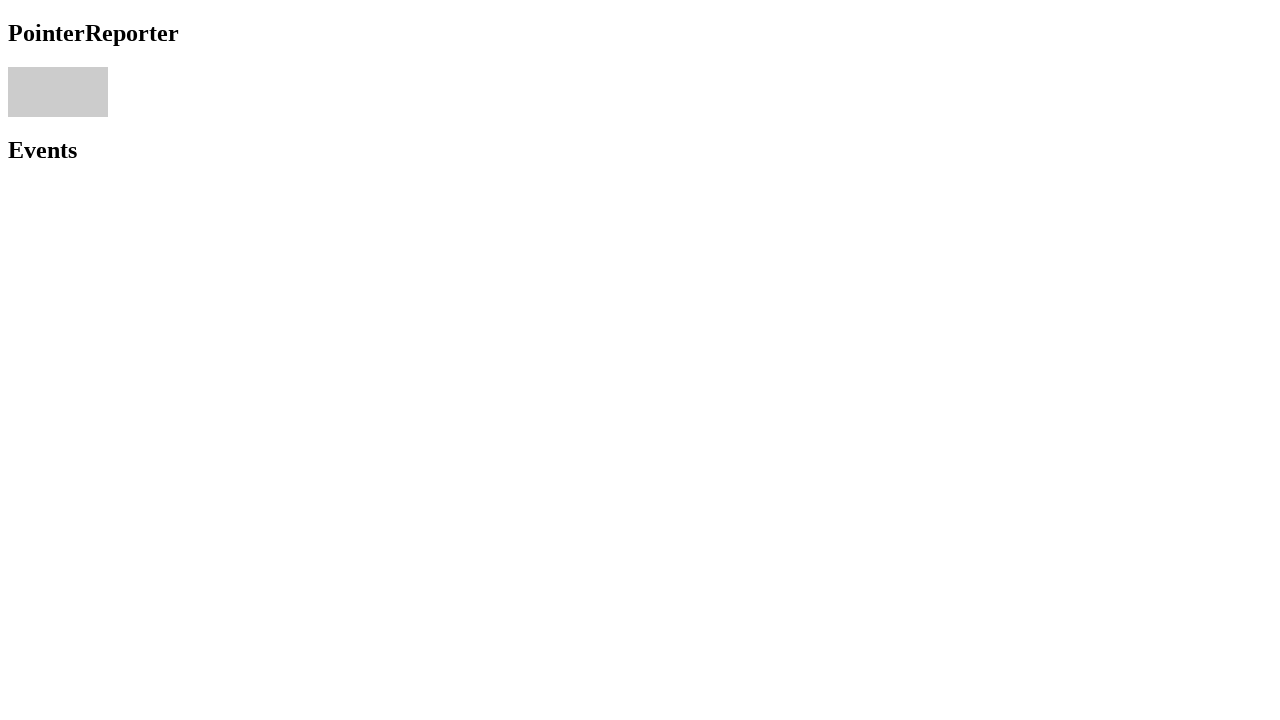

Located pointer area element
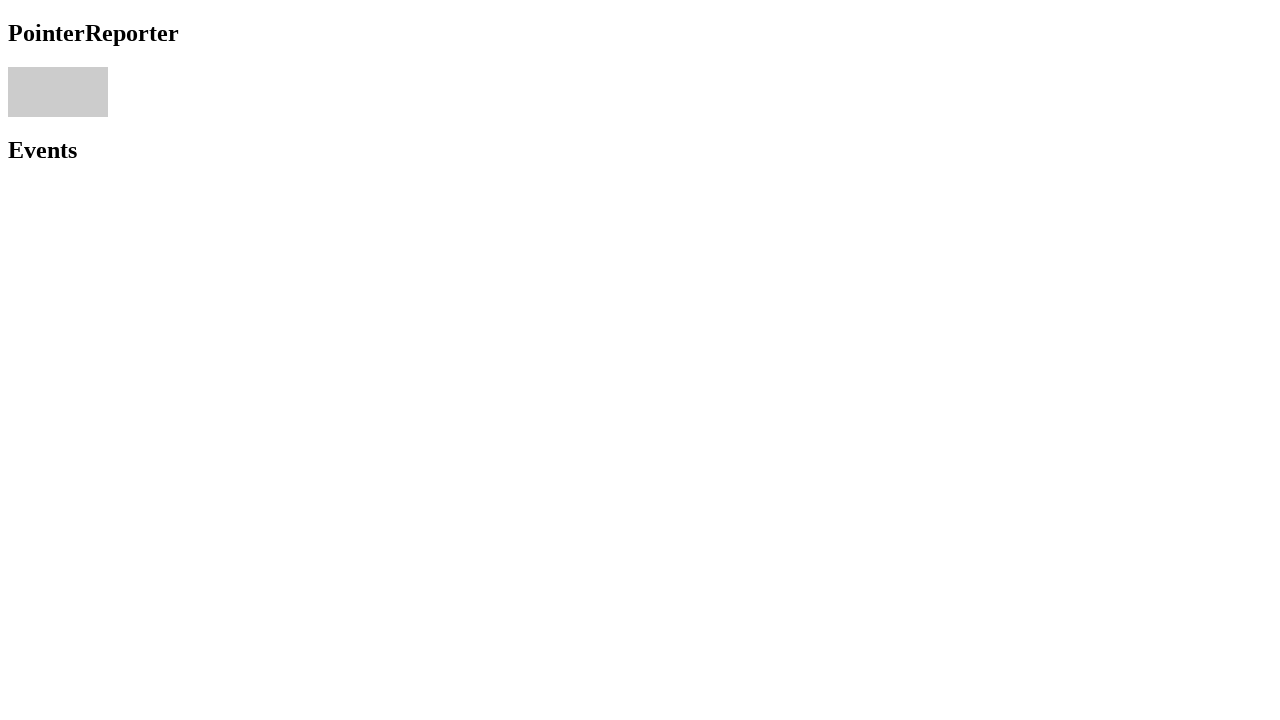

Retrieved bounding box of pointer area
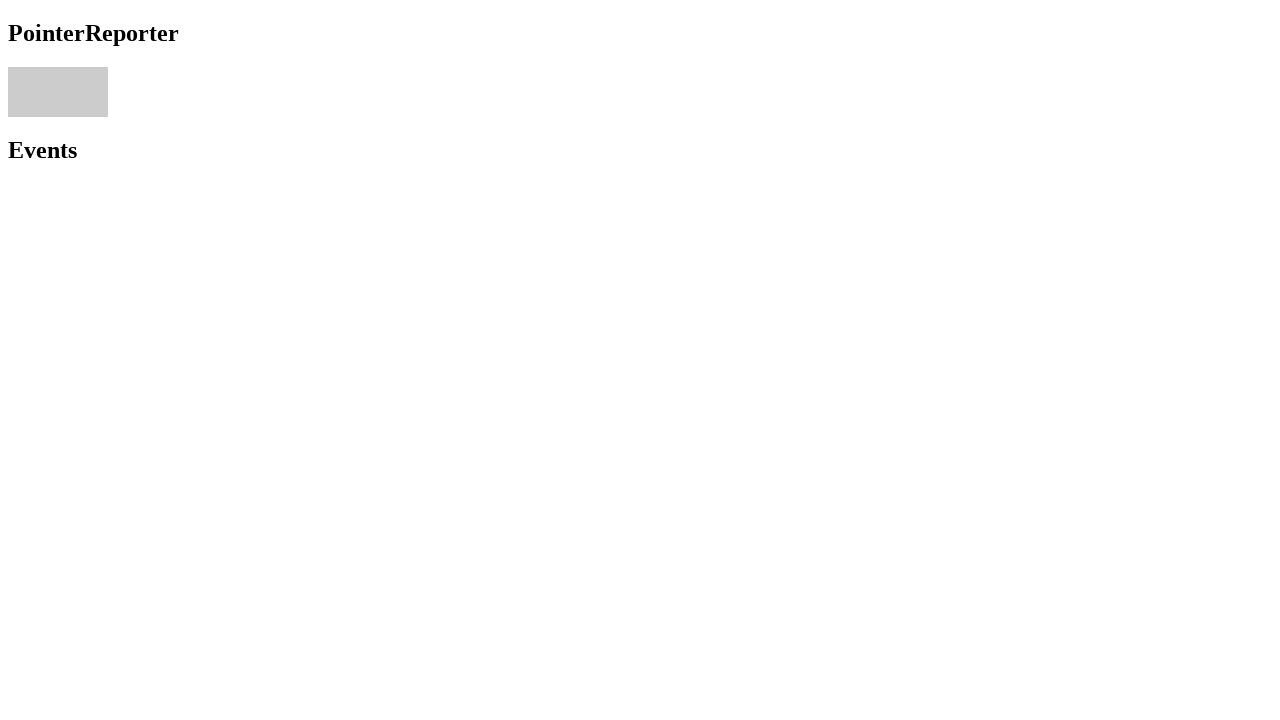

Calculated center coordinates of pointer area
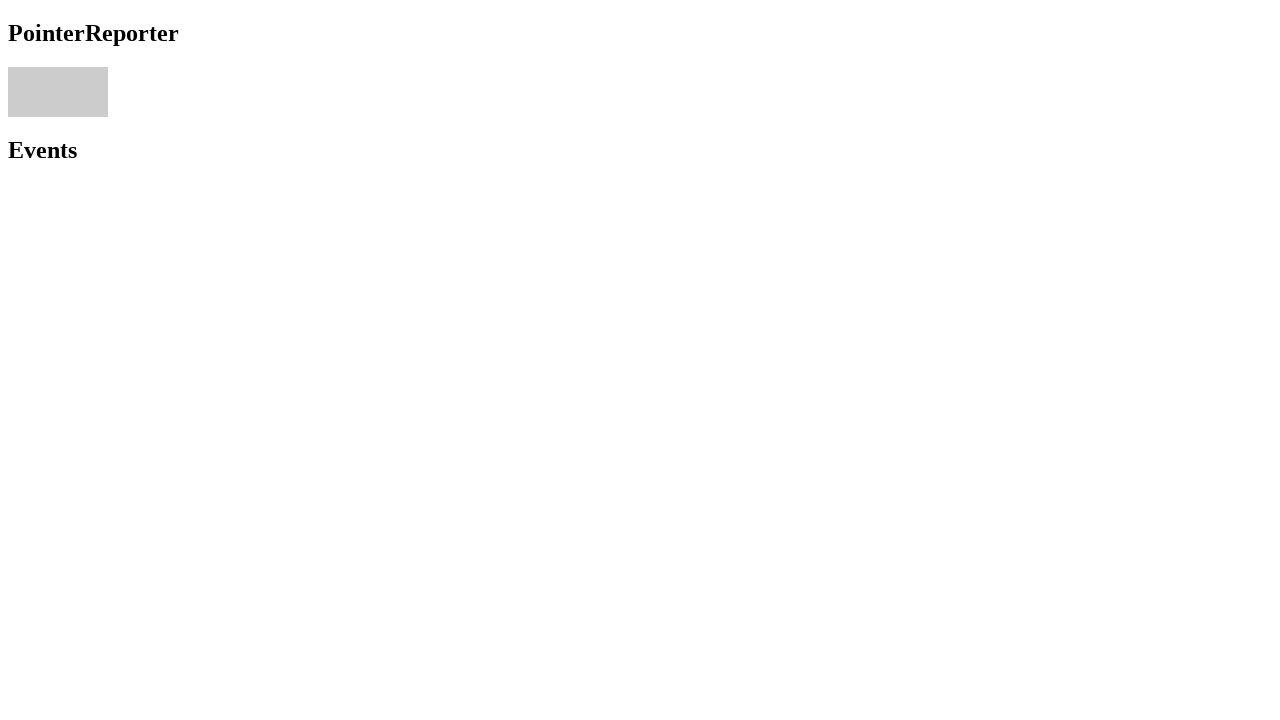

Moved mouse pointer to center of pointer area at (58, 92)
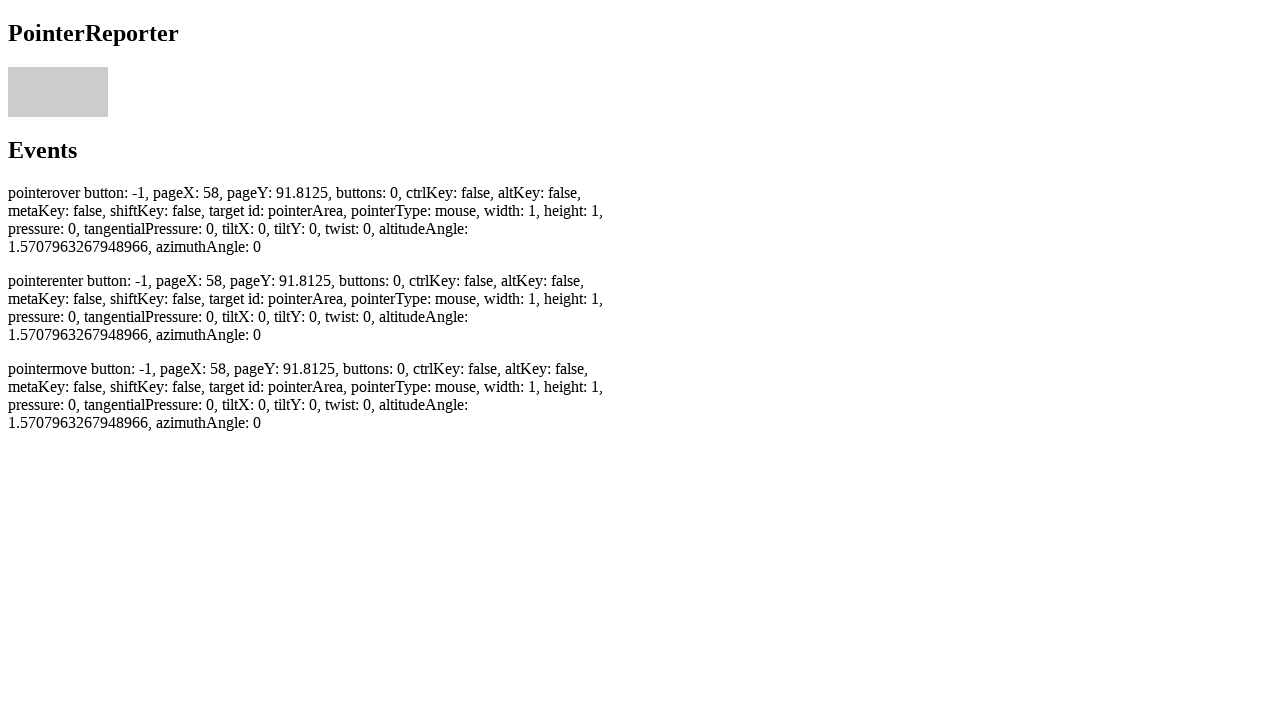

Pressed down mouse pointer button at (58, 92)
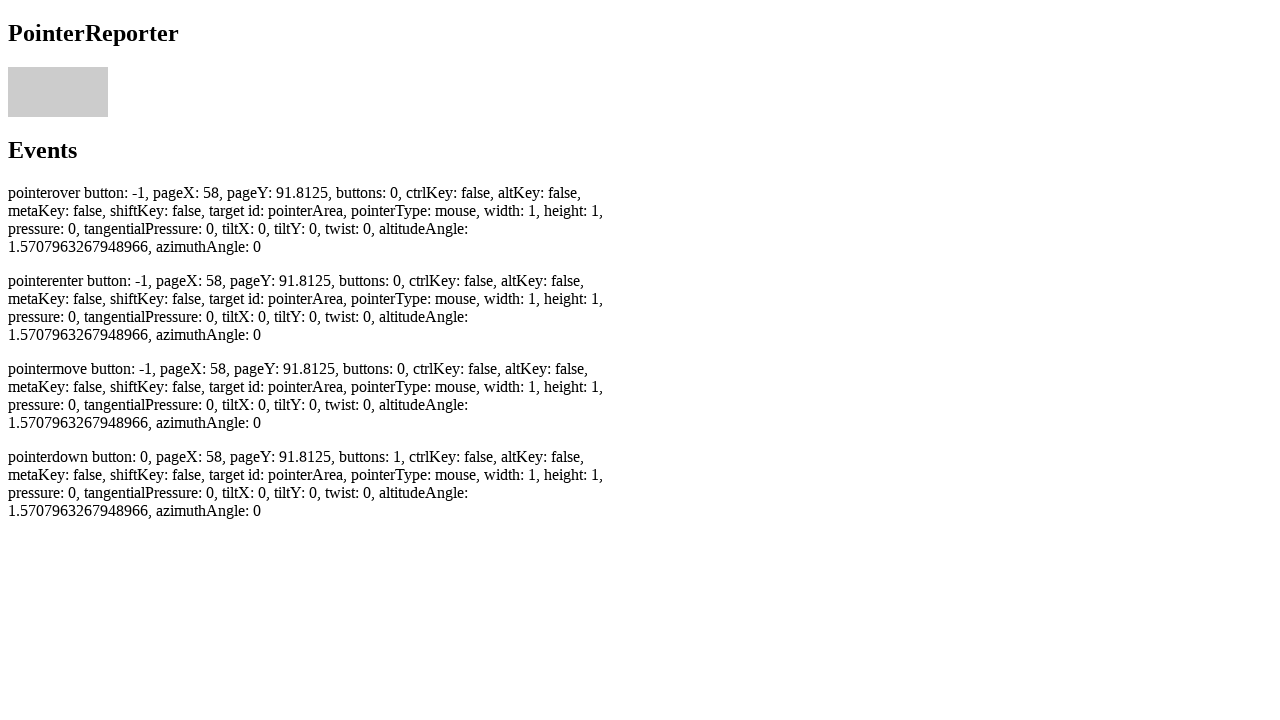

Moved mouse pointer by 2 pixels in x and y directions at (60, 94)
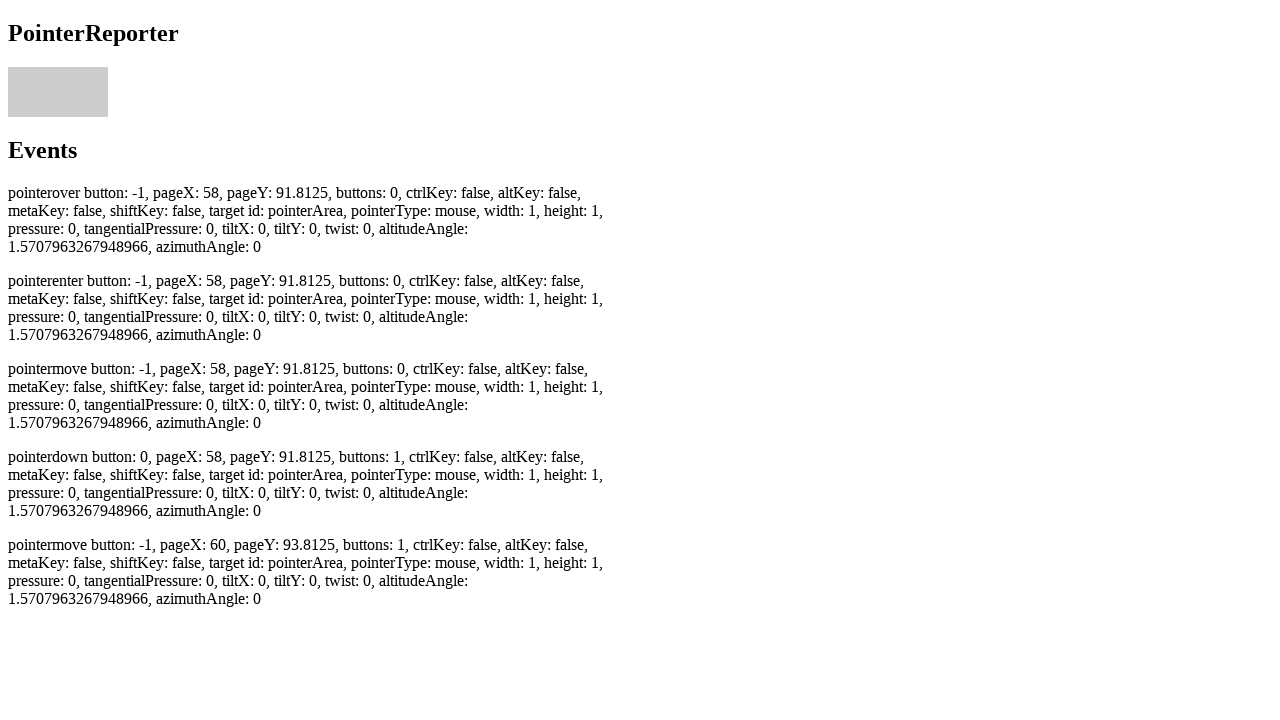

Released mouse pointer button at (60, 94)
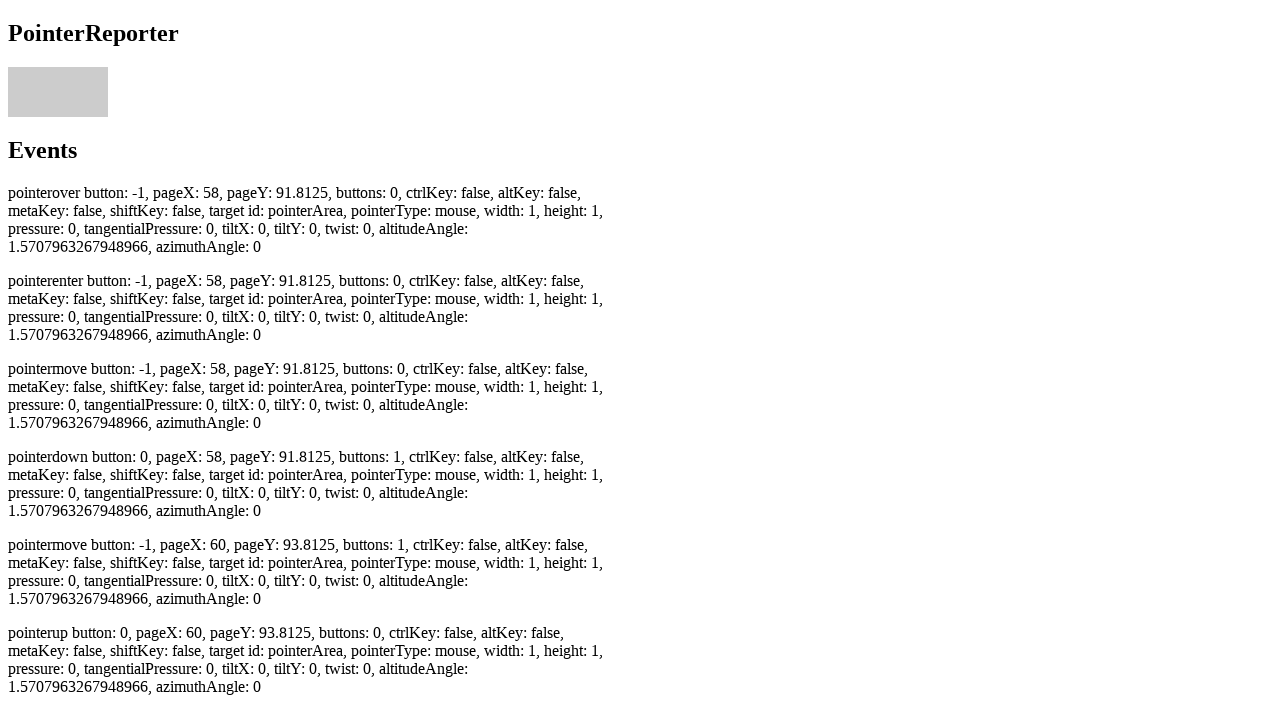

Retrieved all pointermove events
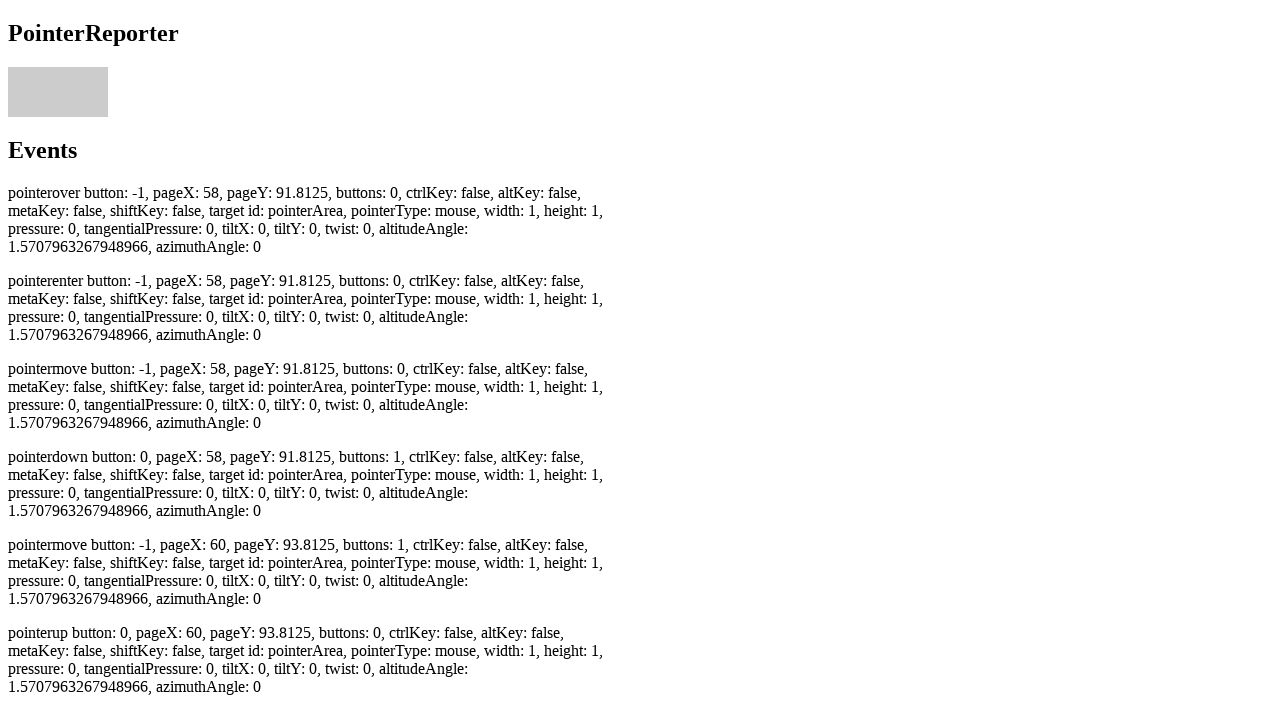

Parsed first pointermove event properties
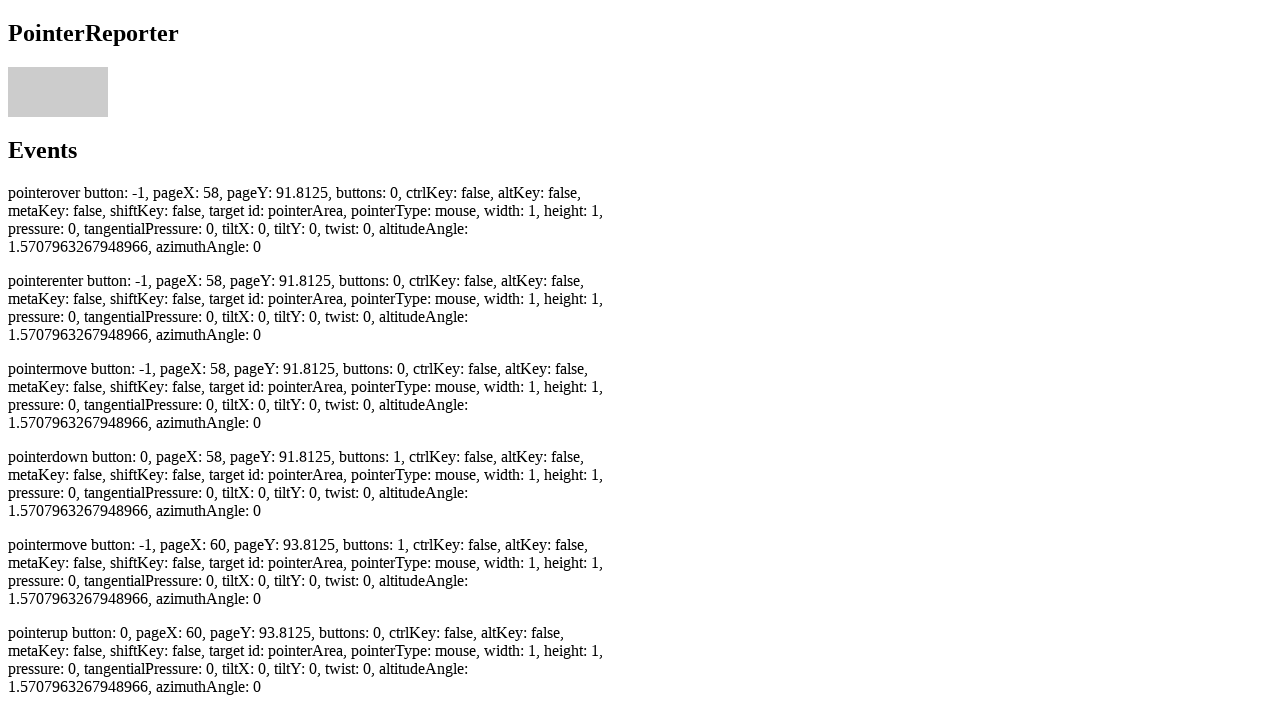

Parsed pointerdown event properties
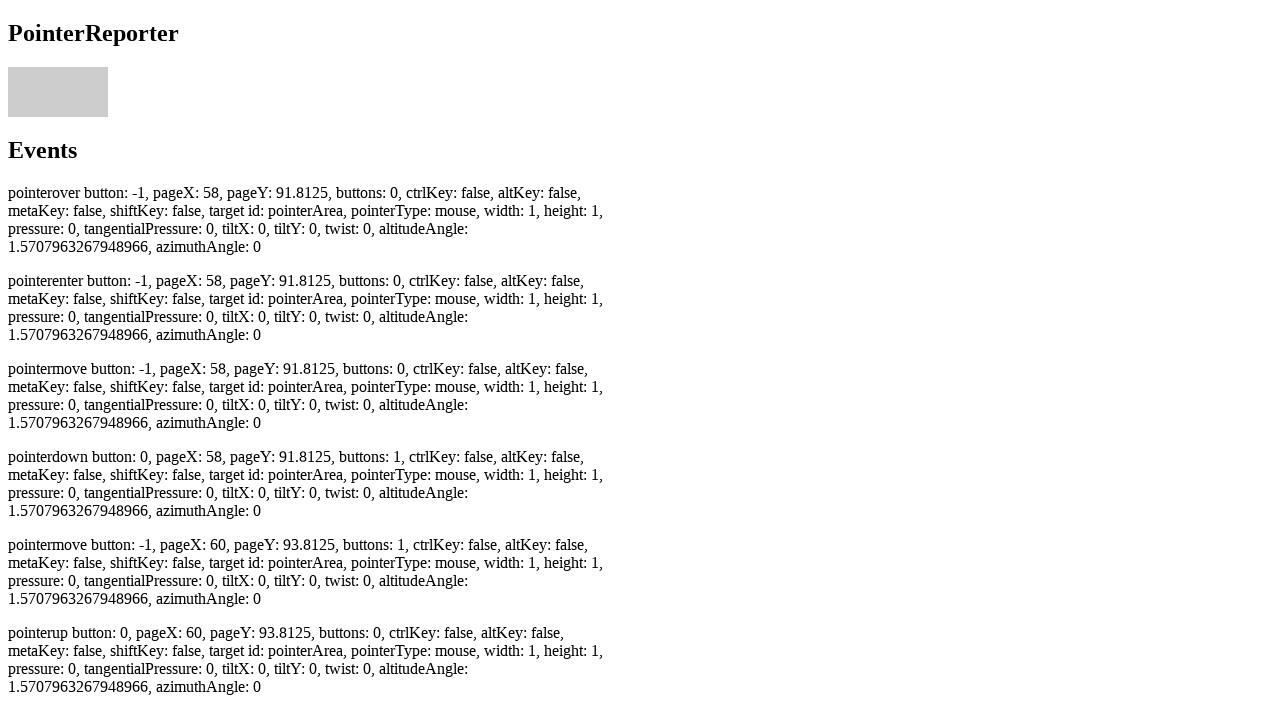

Parsed second pointermove event properties
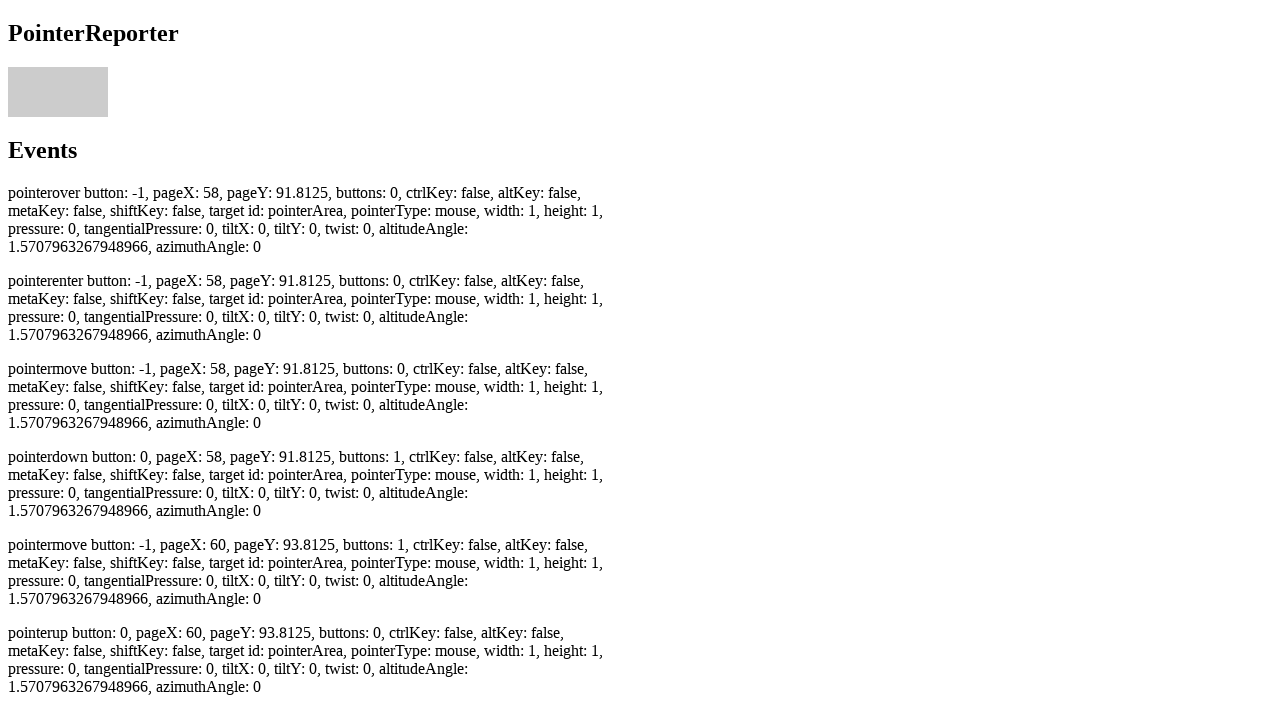

Parsed pointerup event properties
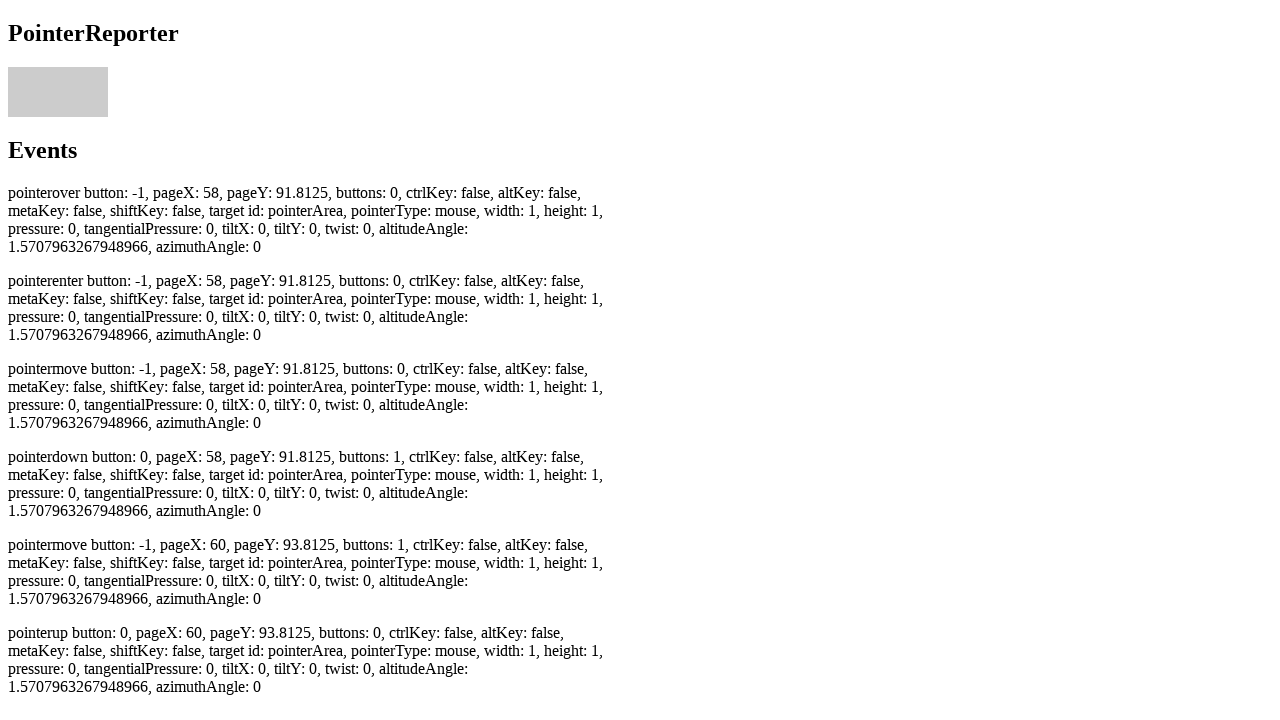

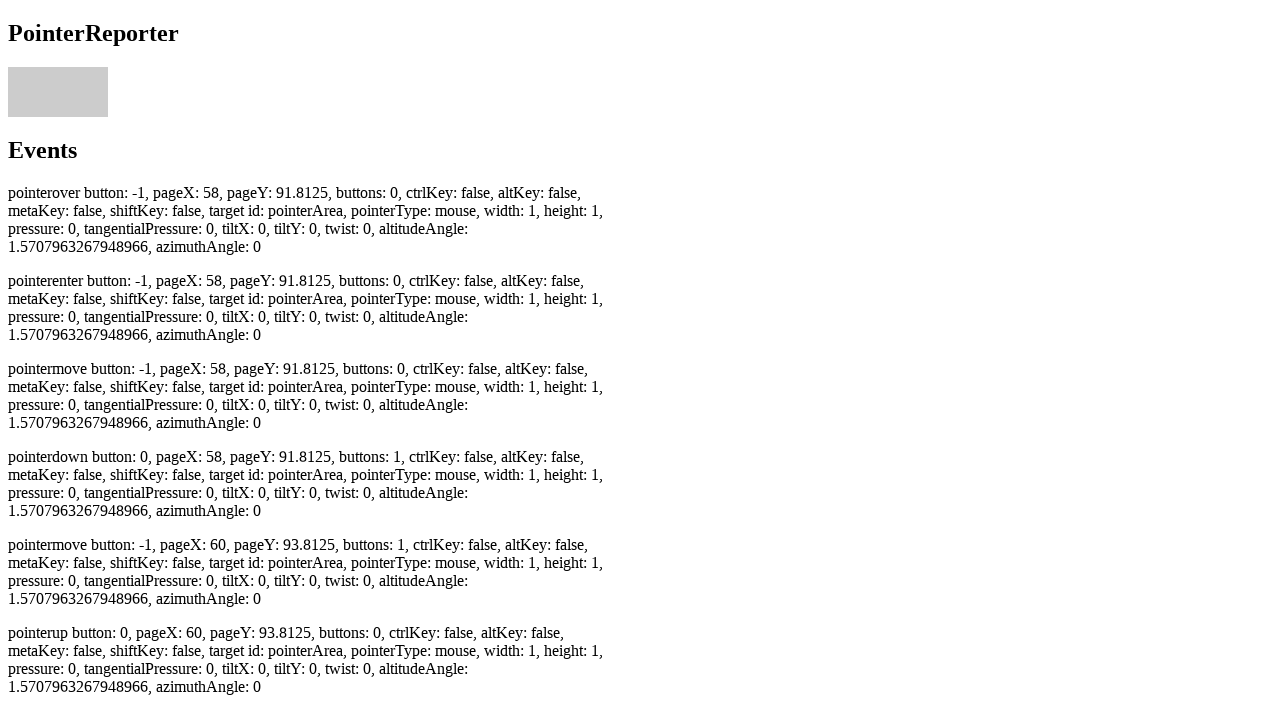